Tests confirm box alert by selecting OK and verifying the result.

Starting URL: https://demoqa.com/alerts

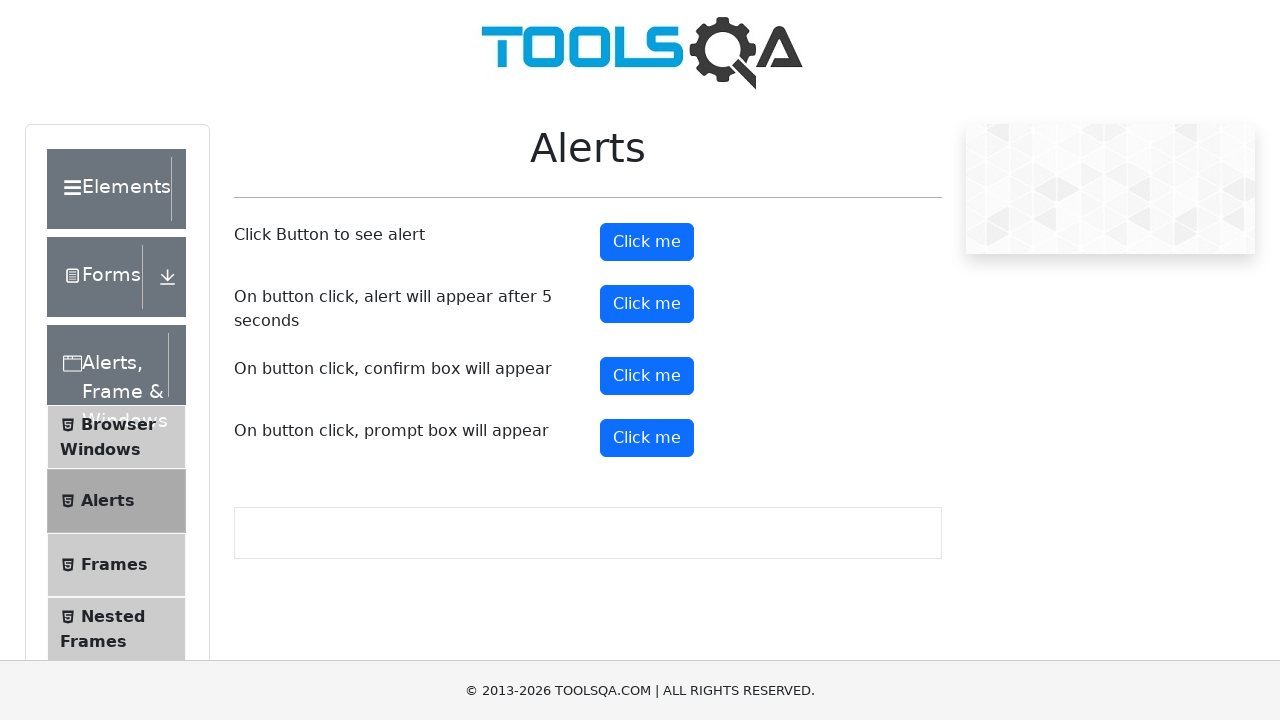

Set up dialog handler to accept confirm box
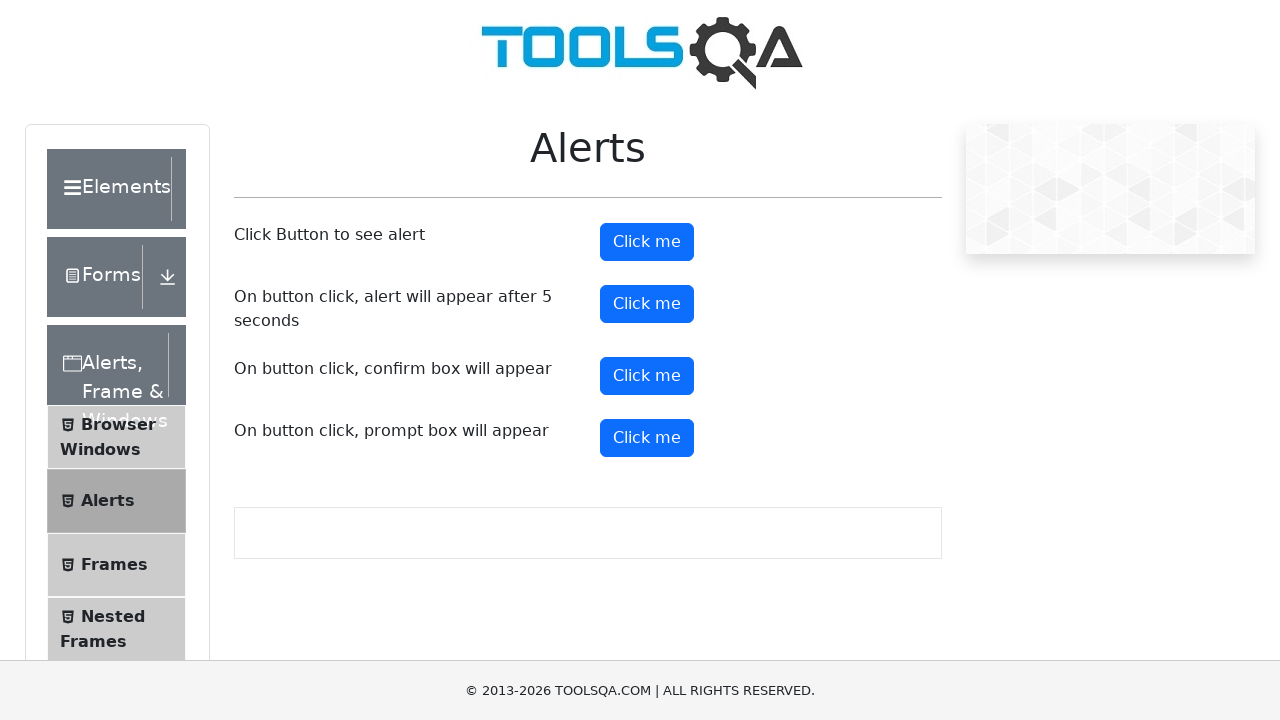

Clicked confirm button to trigger alert at (647, 376) on #confirmButton
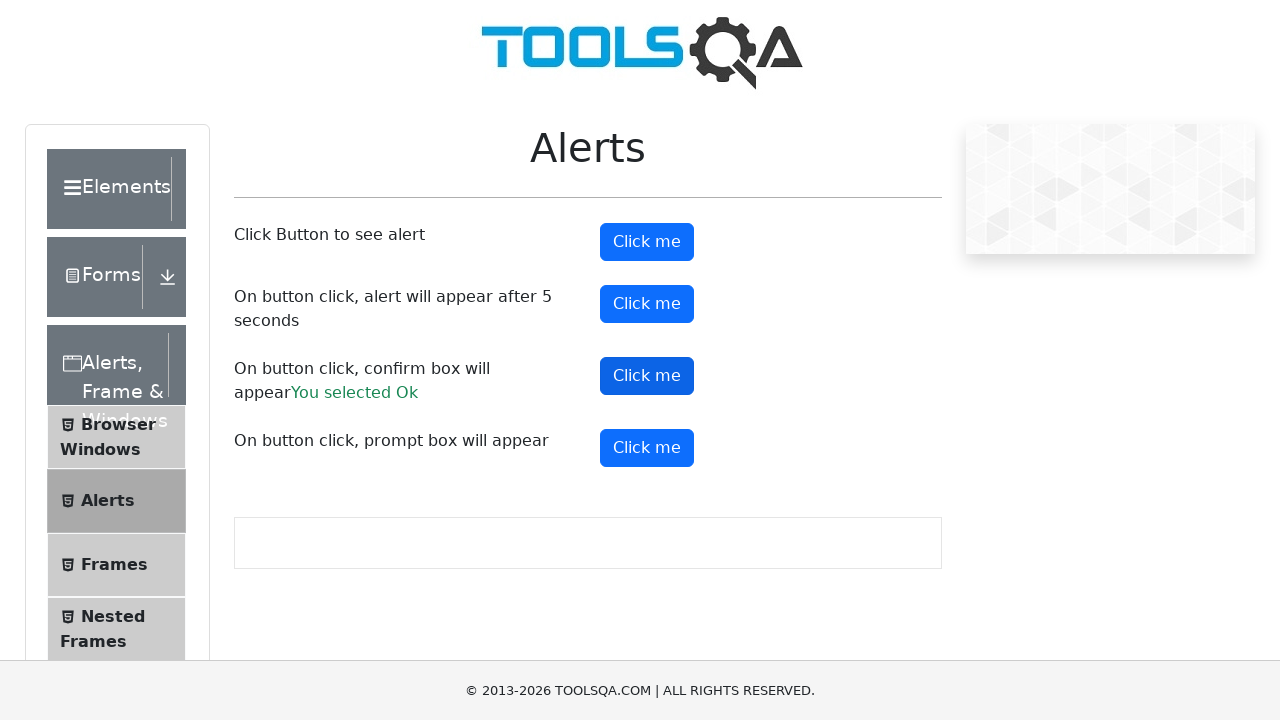

Confirm result message displayed after accepting alert
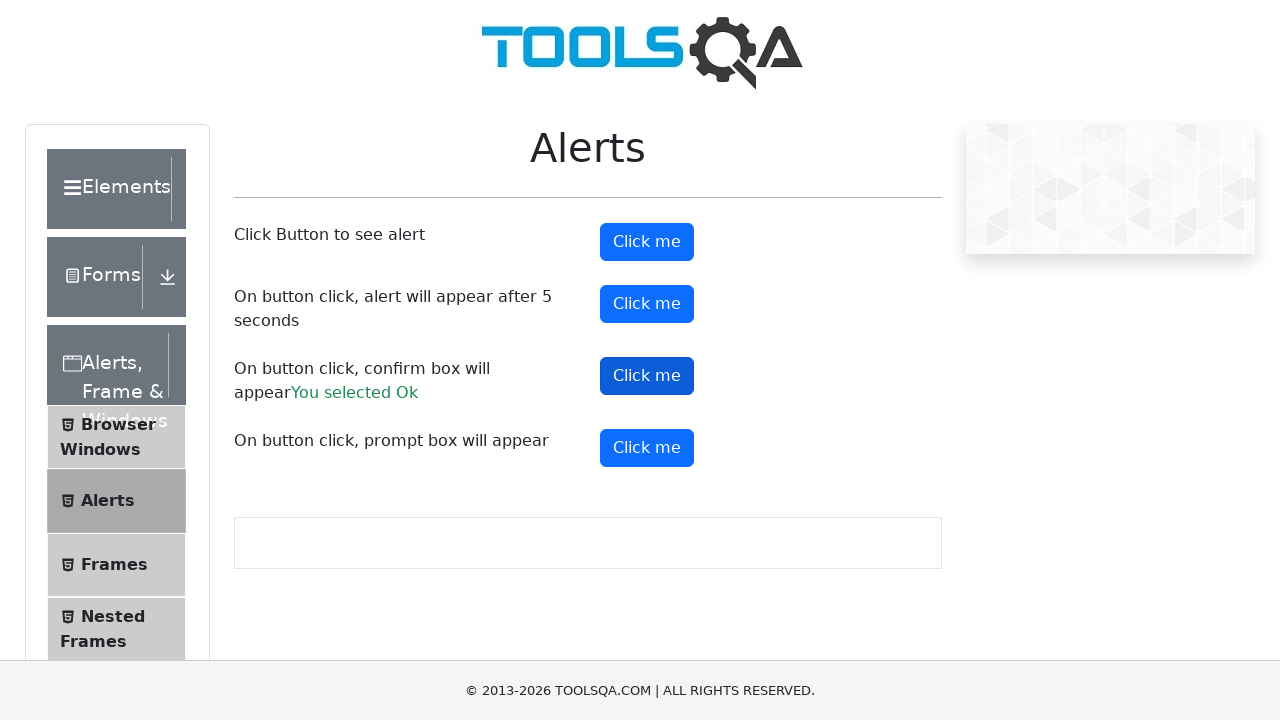

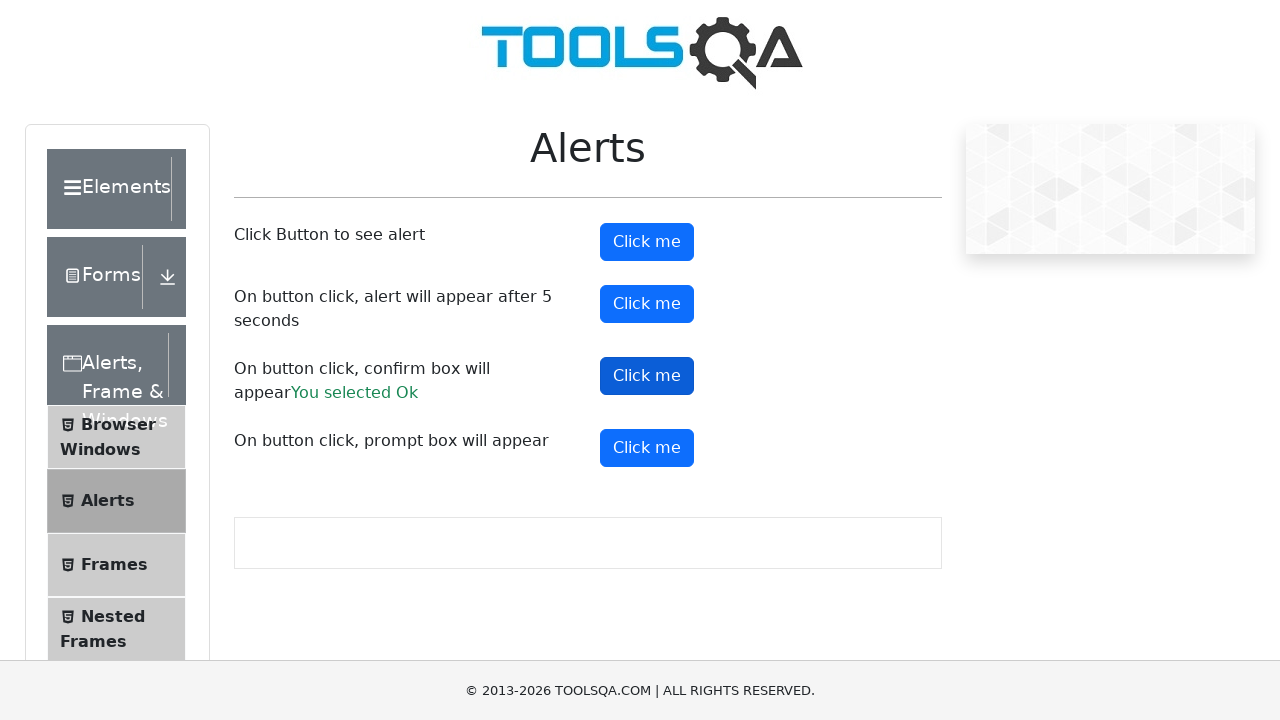